Tests dropdown menu functionality by selecting an option from a dropdown element using index-based selection and verifying the selected option.

Starting URL: https://the-internet.herokuapp.com/dropdown

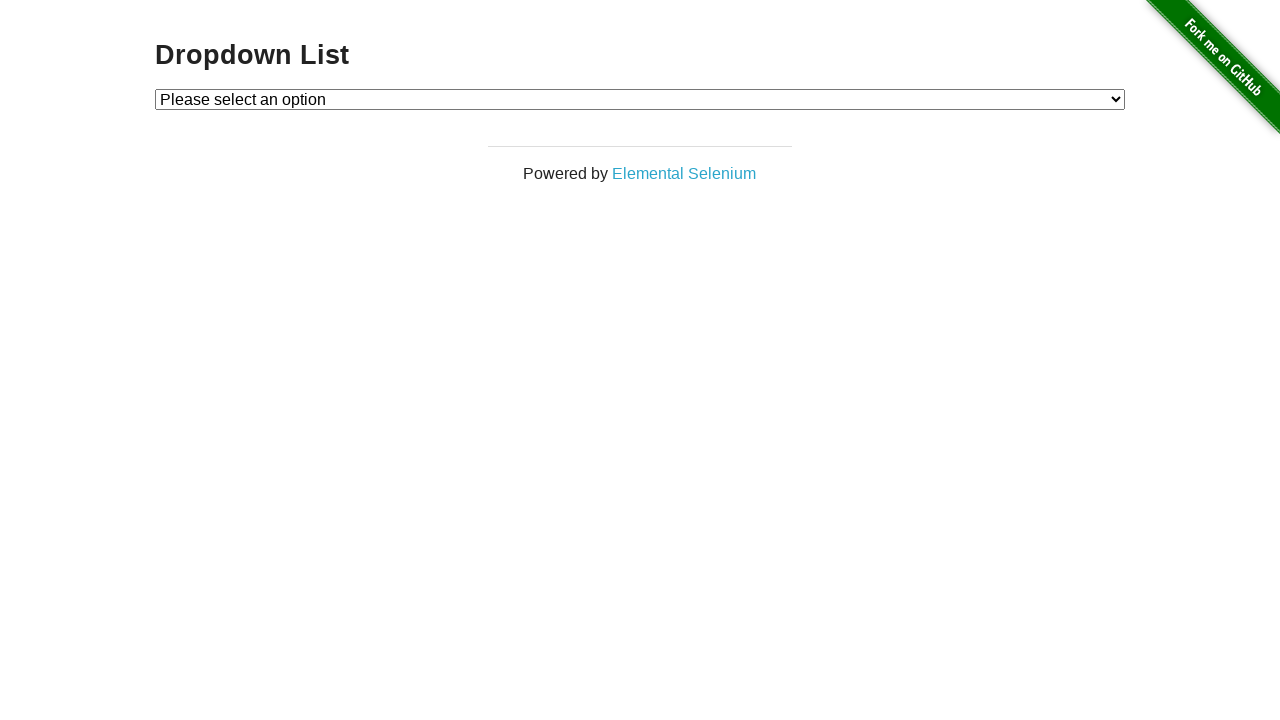

Selected option at index 1 from dropdown menu on #dropdown
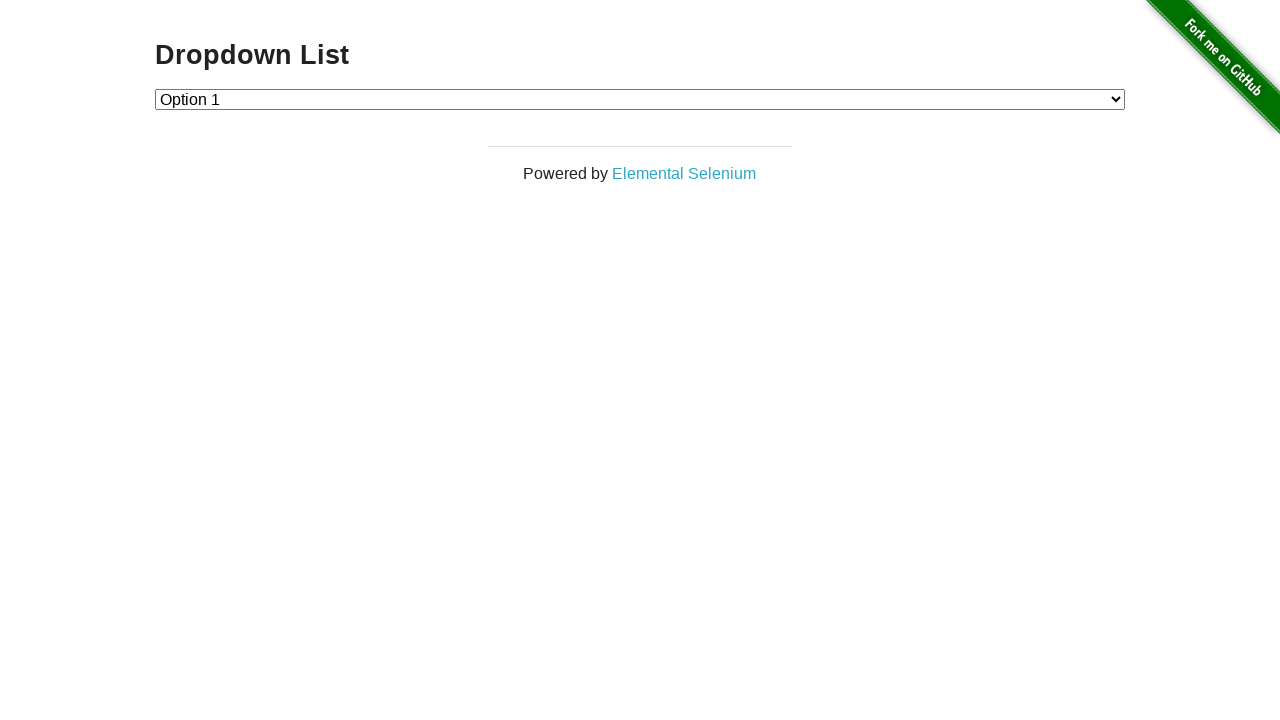

Retrieved selected option value from dropdown
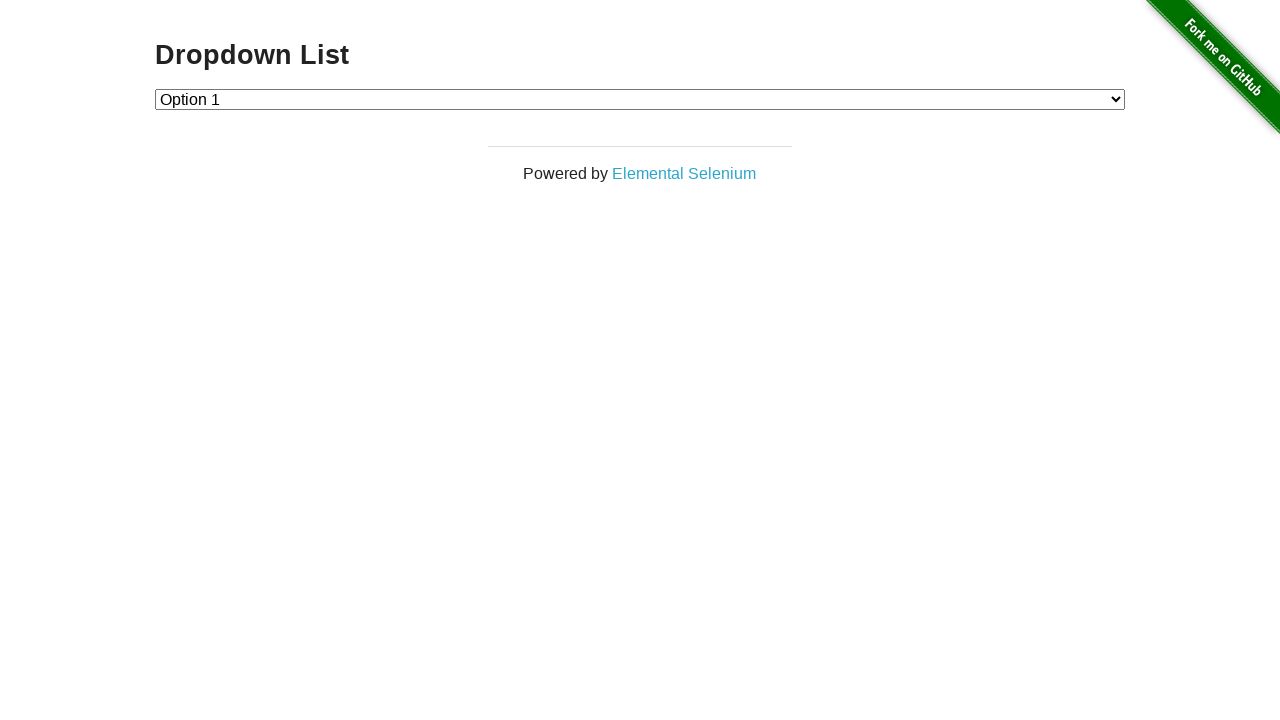

Verified selected option value: 1
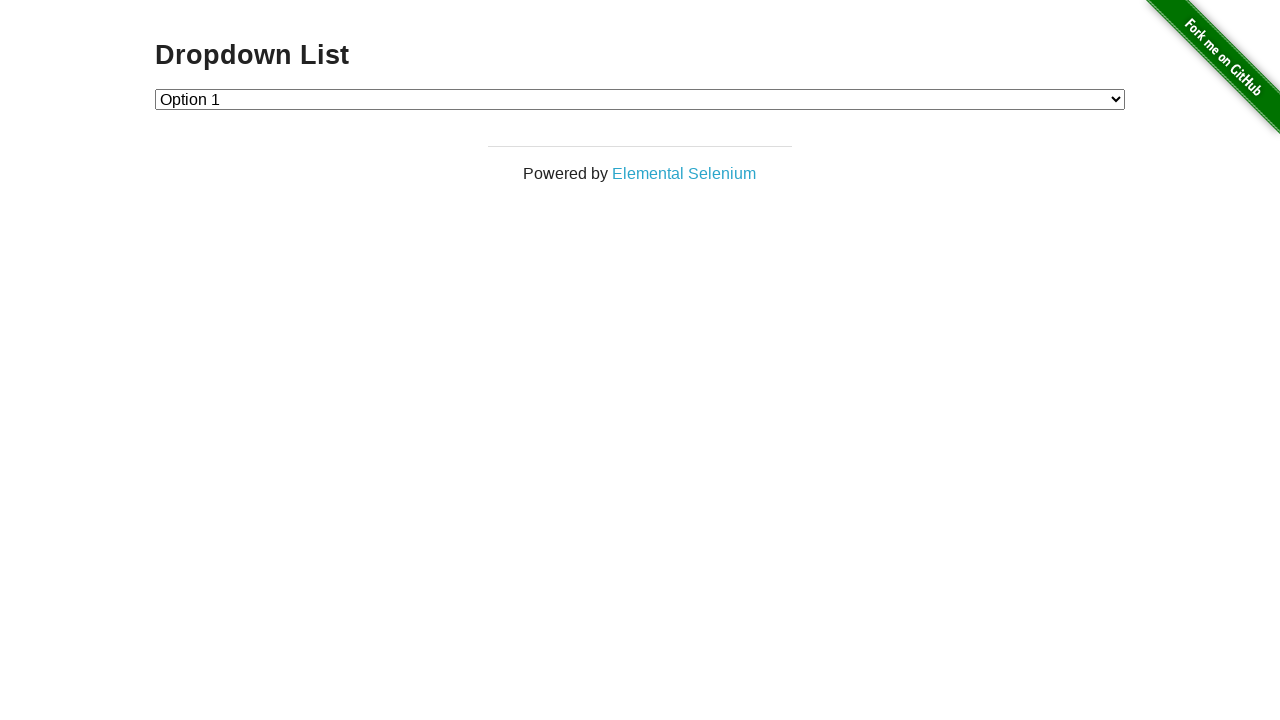

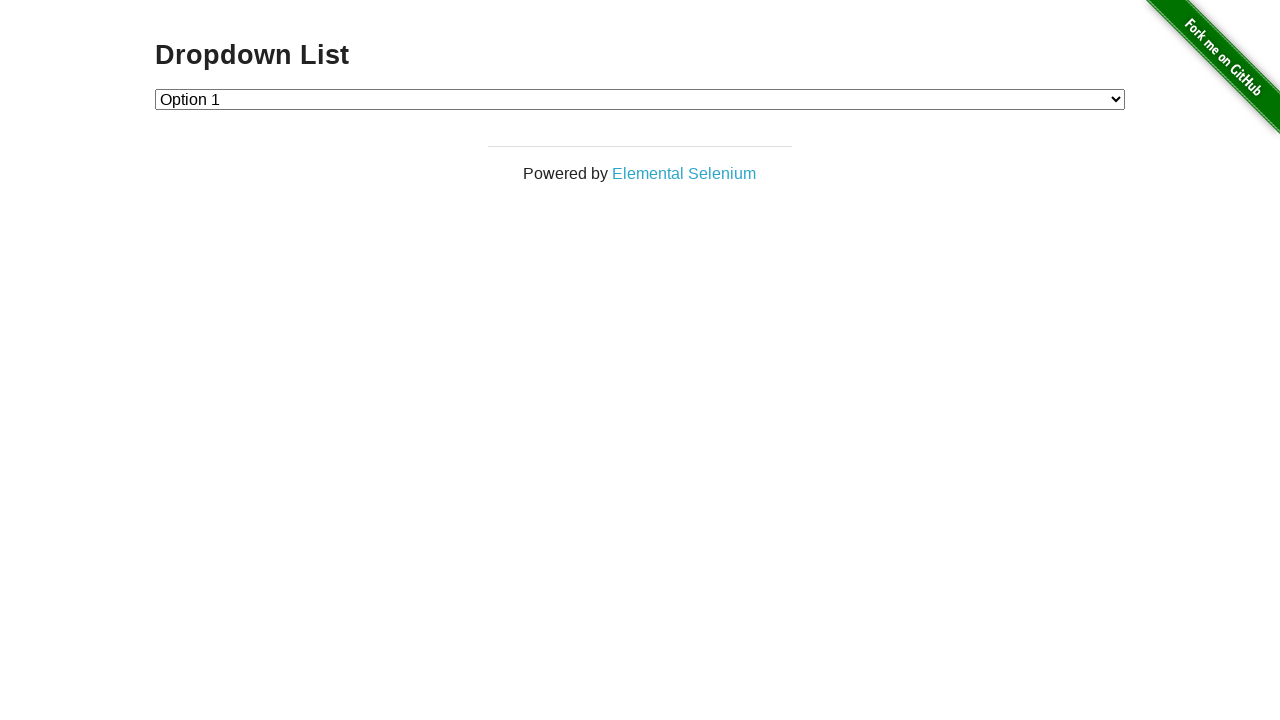